Tests hotel booking price calculation by selecting checkout date and clicking Check Availability button.

Starting URL: https://automationintesting.online/

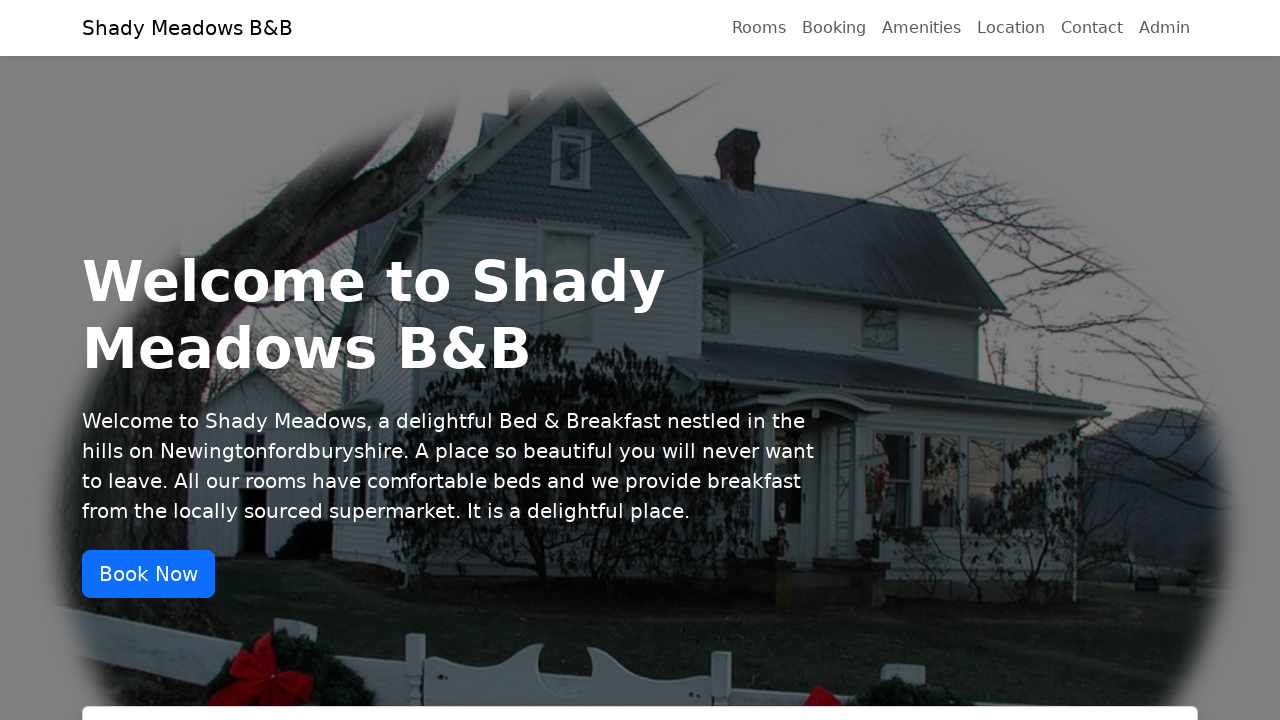

Waited for checkout date input to be visible
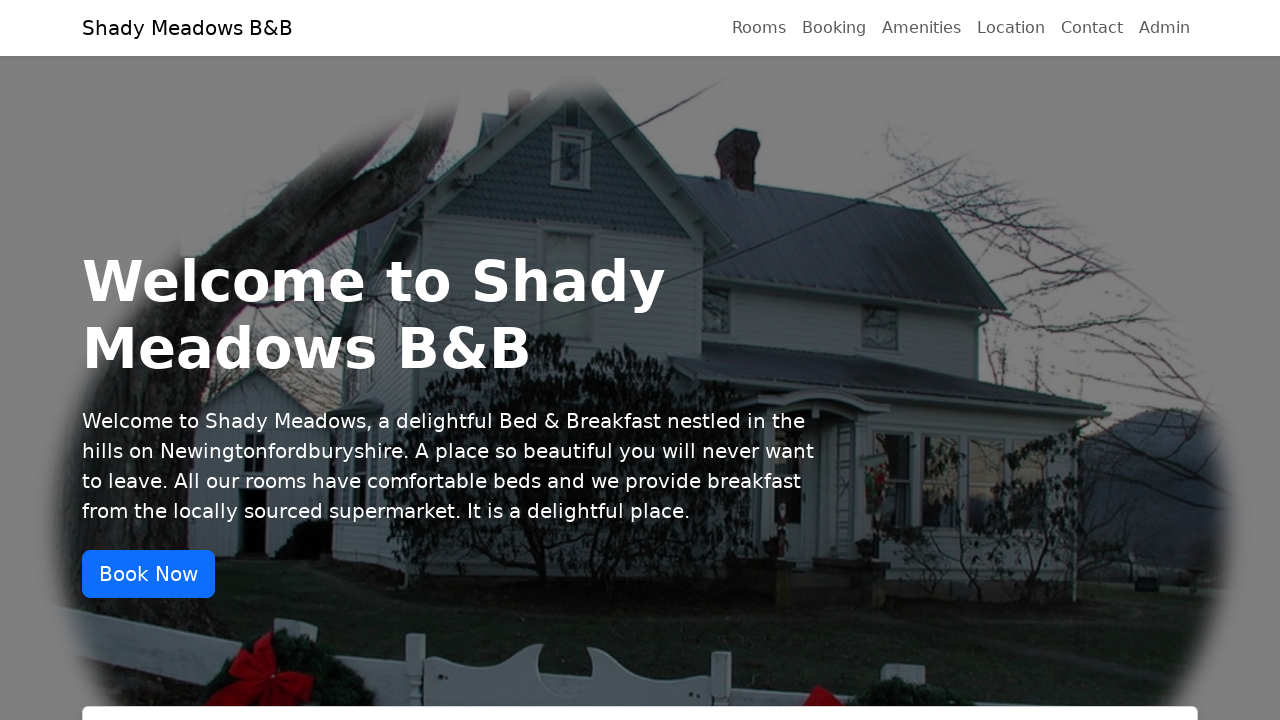

Clicked on checkout date input field at (910, 361) on xpath=//label[@for='checkout']/following::input[1]
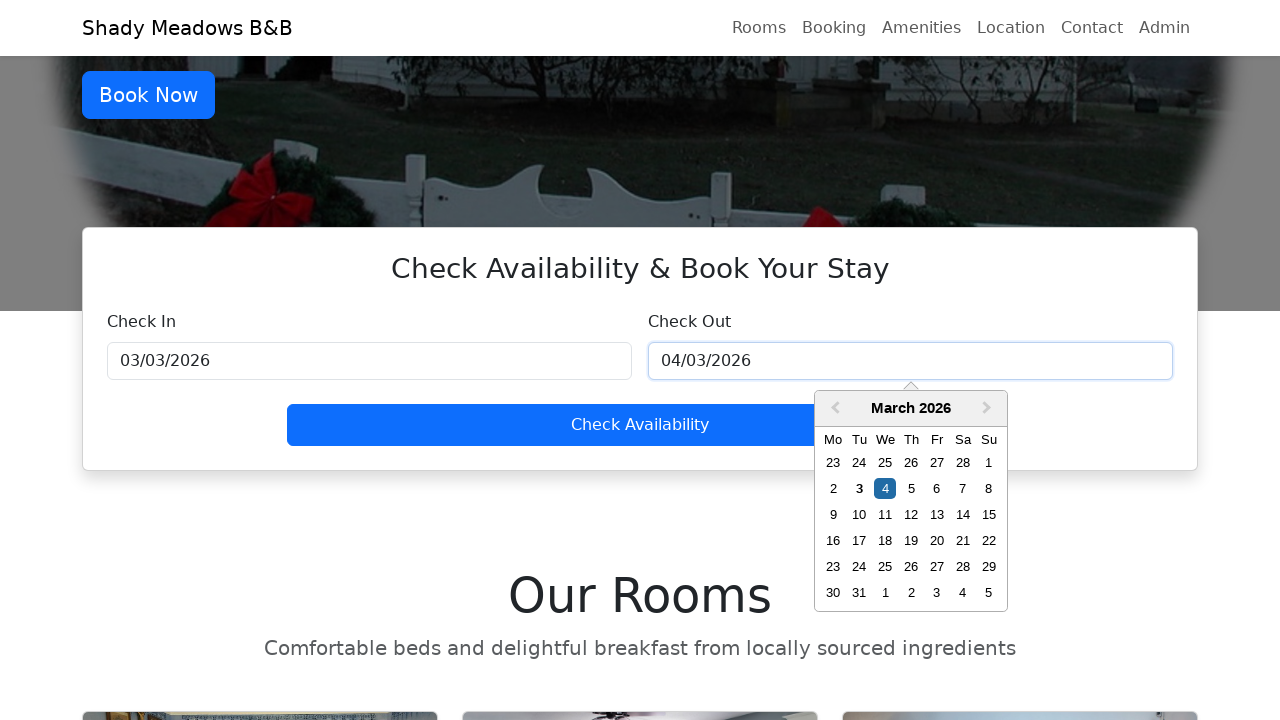

Waited for date picker to appear
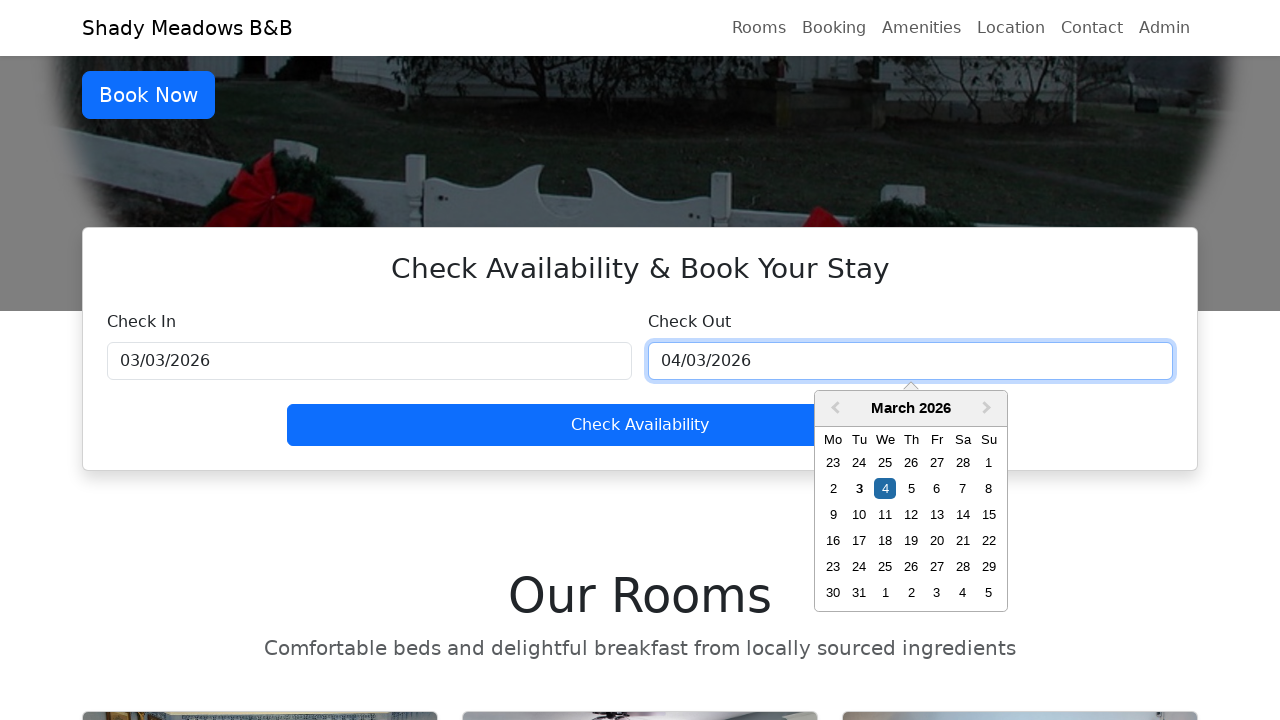

Clicked next month button in date picker at (989, 409) on .react-datepicker__navigation--next
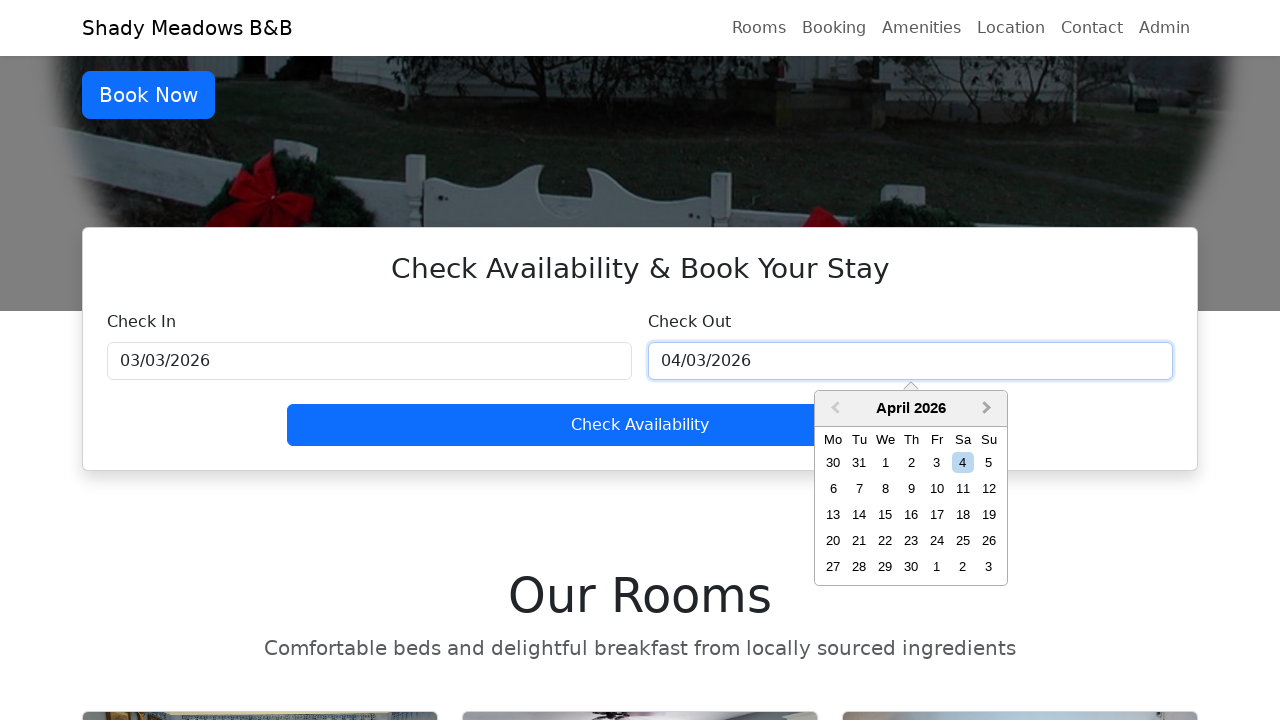

Selected the 15th day from the date picker at (885, 515) on .react-datepicker__day--015
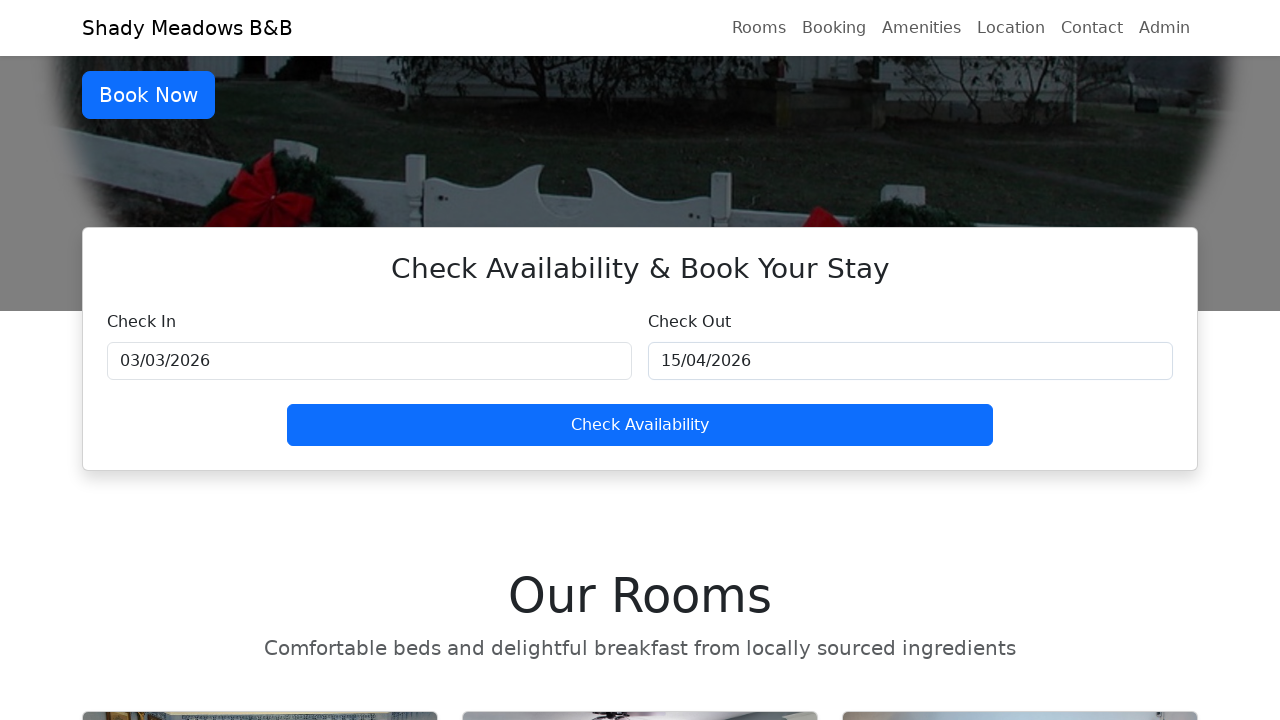

Clicked Check Availability button to retrieve booking price at (640, 425) on button:has-text('Check Availability')
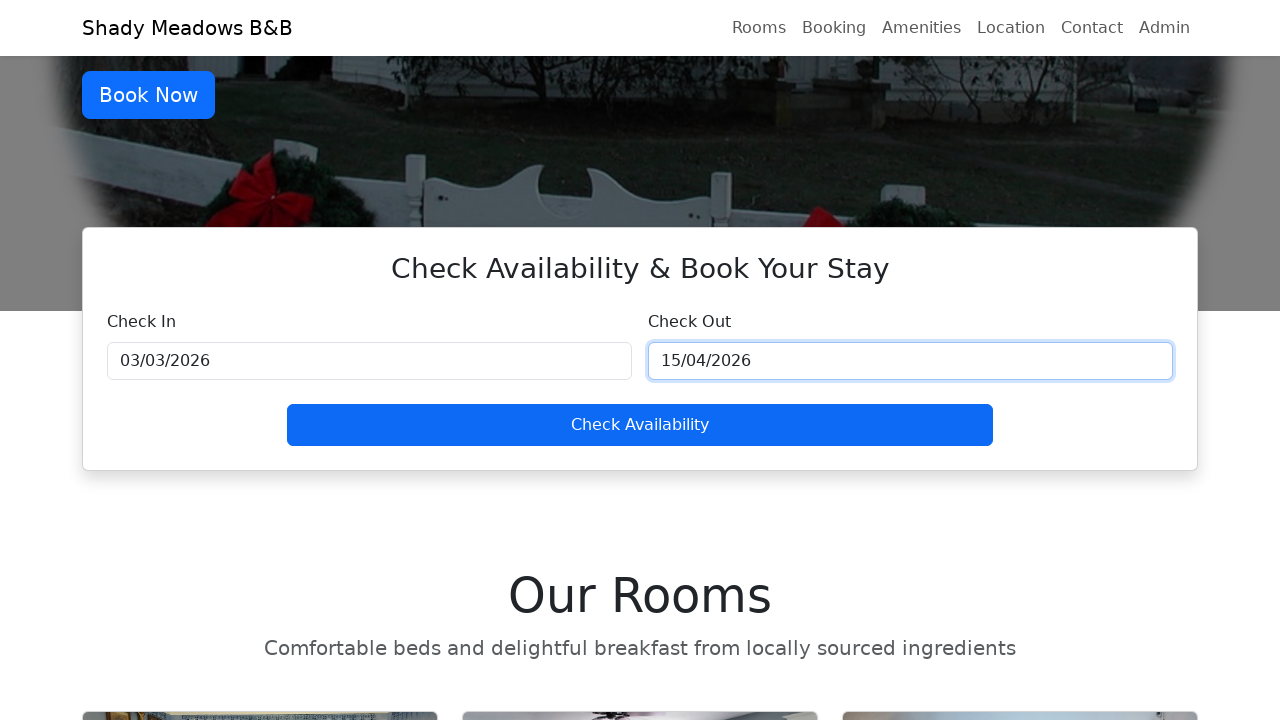

Waited for booking results with Book now button to appear
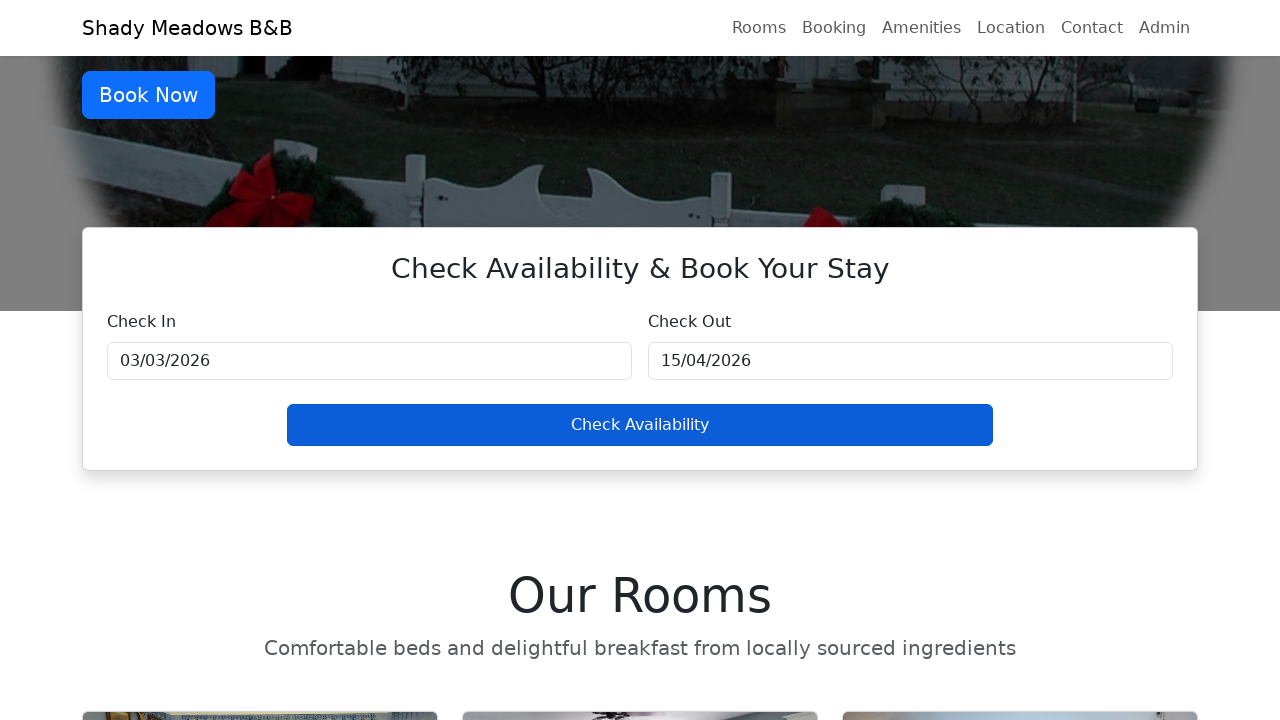

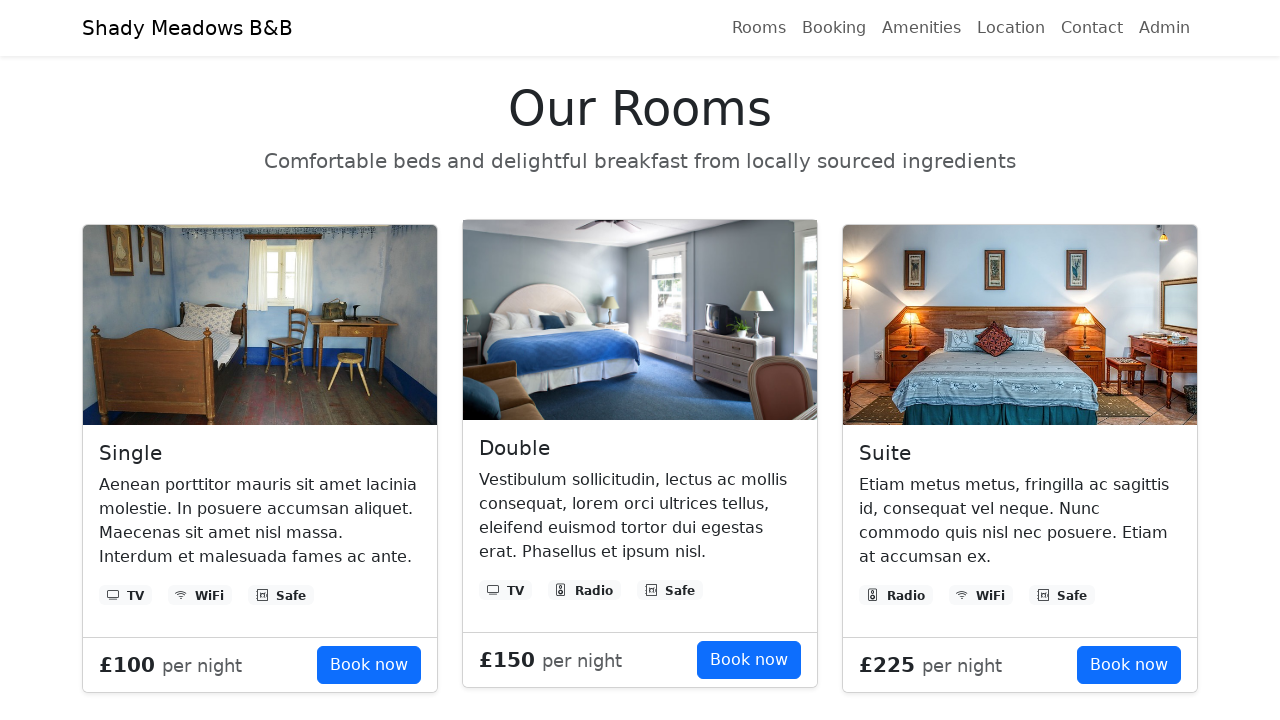